Tests the jQuery UI datepicker with dropdown month/year selection by switching to an iframe, clicking the datepicker, selecting a year and month from dropdowns, and clicking a specific day.

Starting URL: https://jqueryui.com/datepicker/#dropdown-month-year

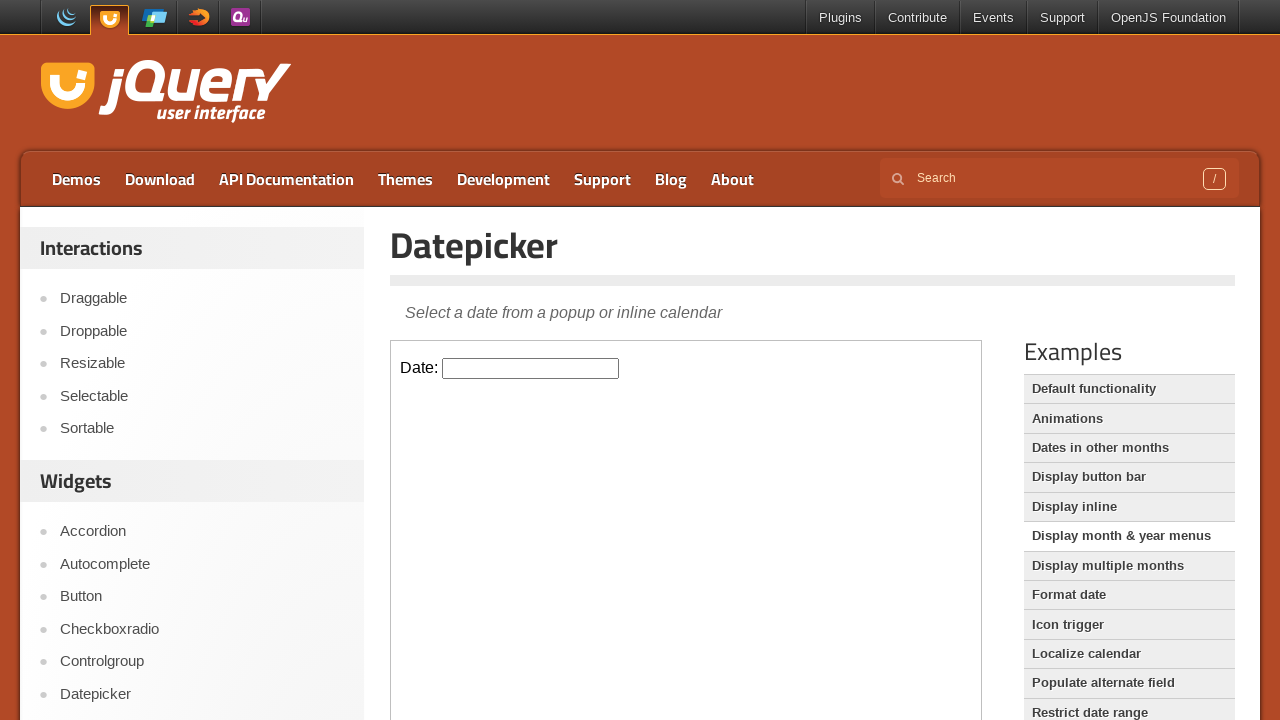

Located iframe containing datepicker
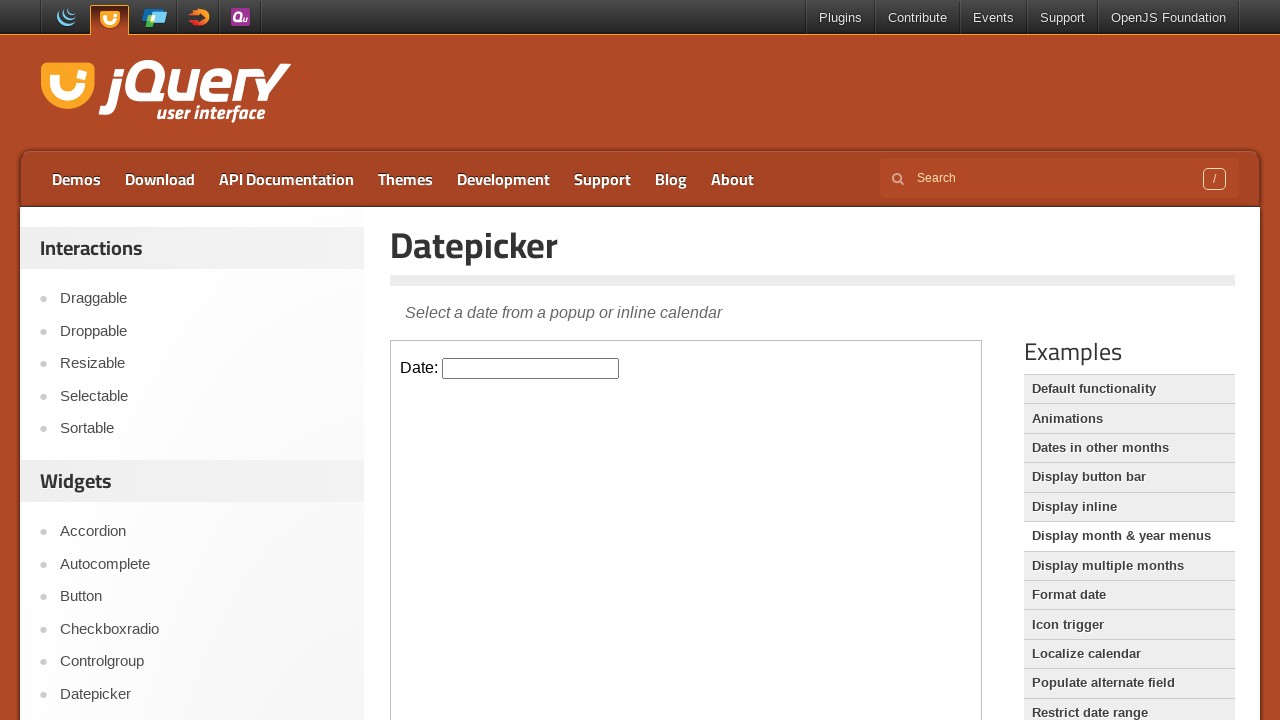

Clicked datepicker input to open calendar at (531, 368) on iframe >> nth=0 >> internal:control=enter-frame >> #datepicker
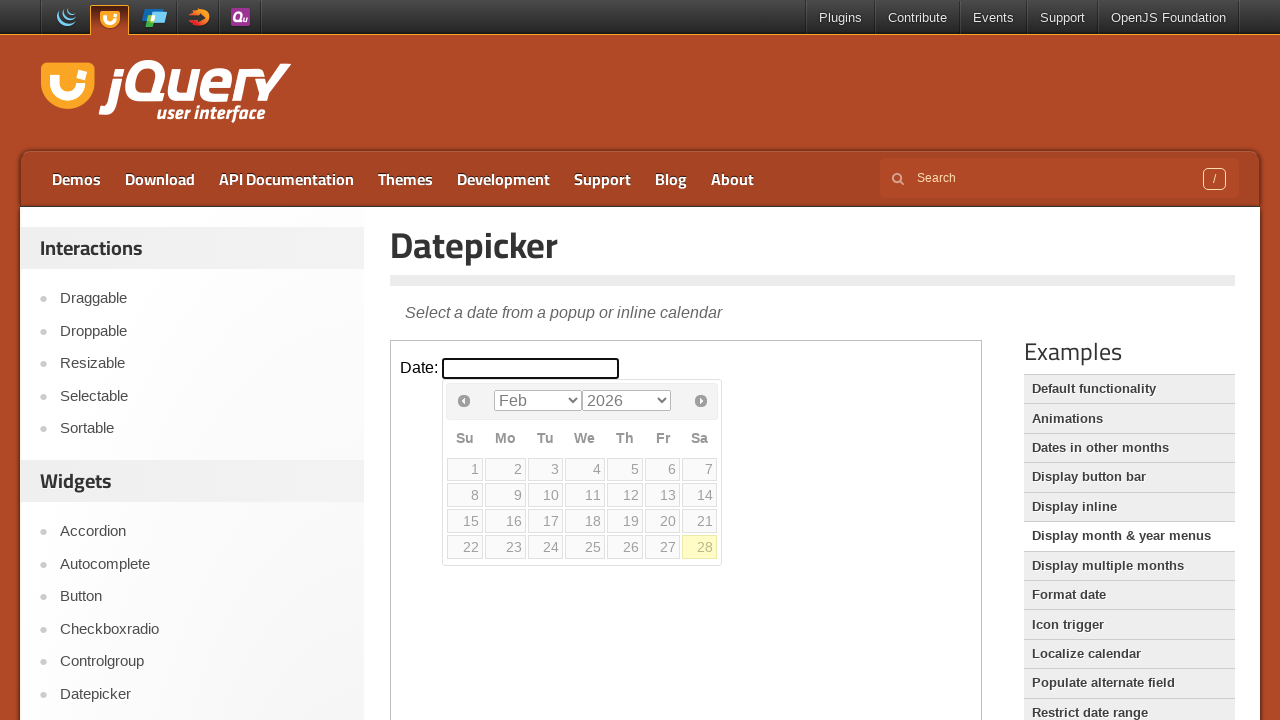

Selected year 2020 from dropdown on iframe >> nth=0 >> internal:control=enter-frame >> select.ui-datepicker-year
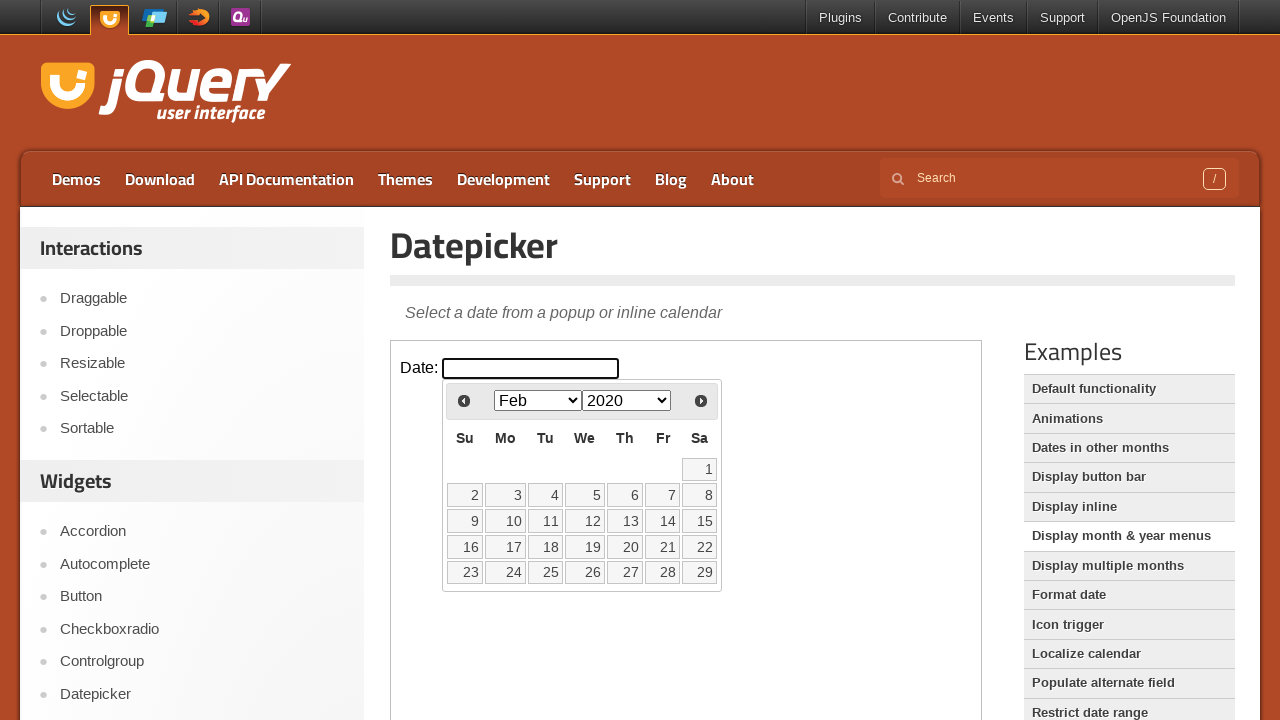

Selected month 2 (March) from dropdown on iframe >> nth=0 >> internal:control=enter-frame >> select.ui-datepicker-month
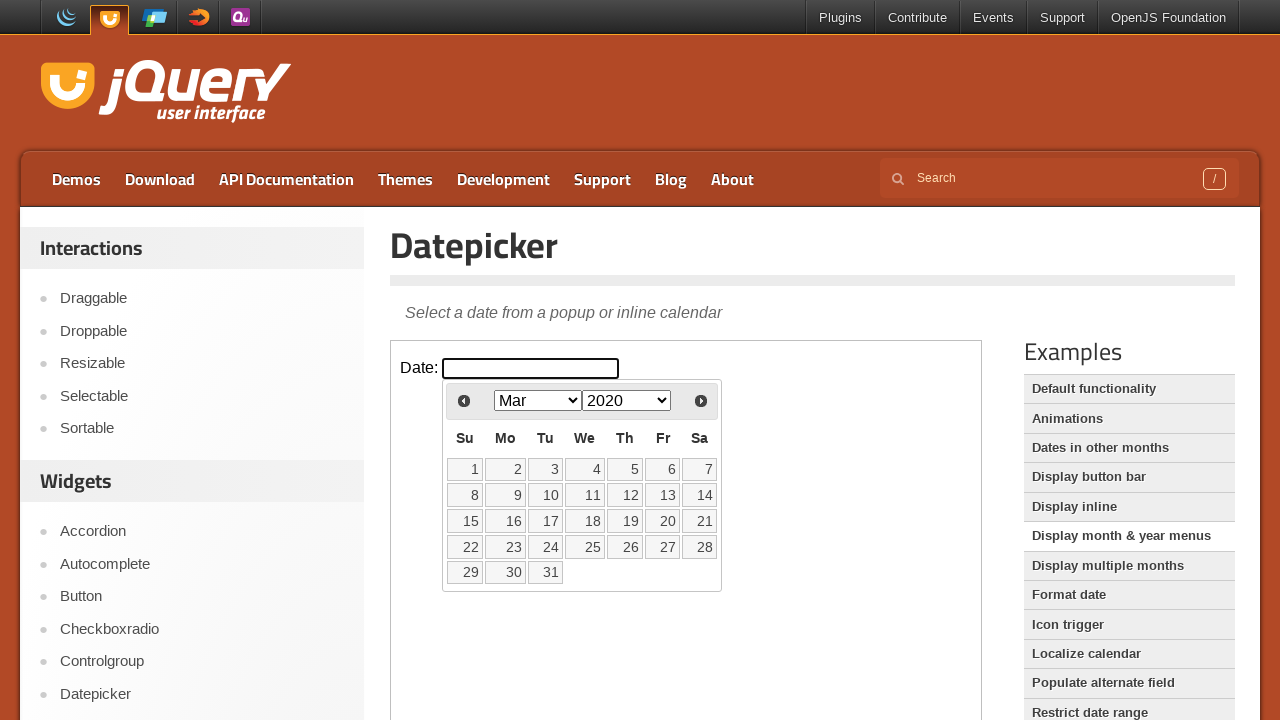

Clicked on day 22 in calendar at (465, 547) on iframe >> nth=0 >> internal:control=enter-frame >> xpath=//*[@id='ui-datepicker-
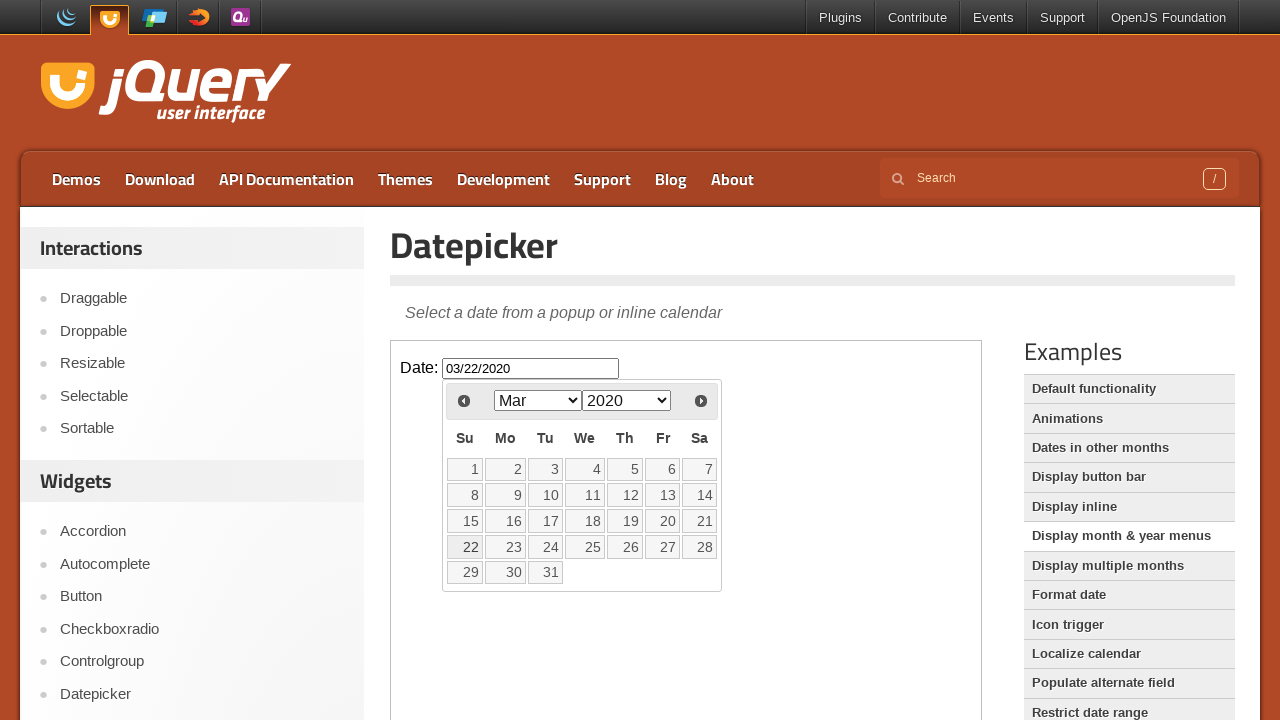

Filled datepicker input with date 08/04/2020 on iframe >> nth=0 >> internal:control=enter-frame >> #datepicker
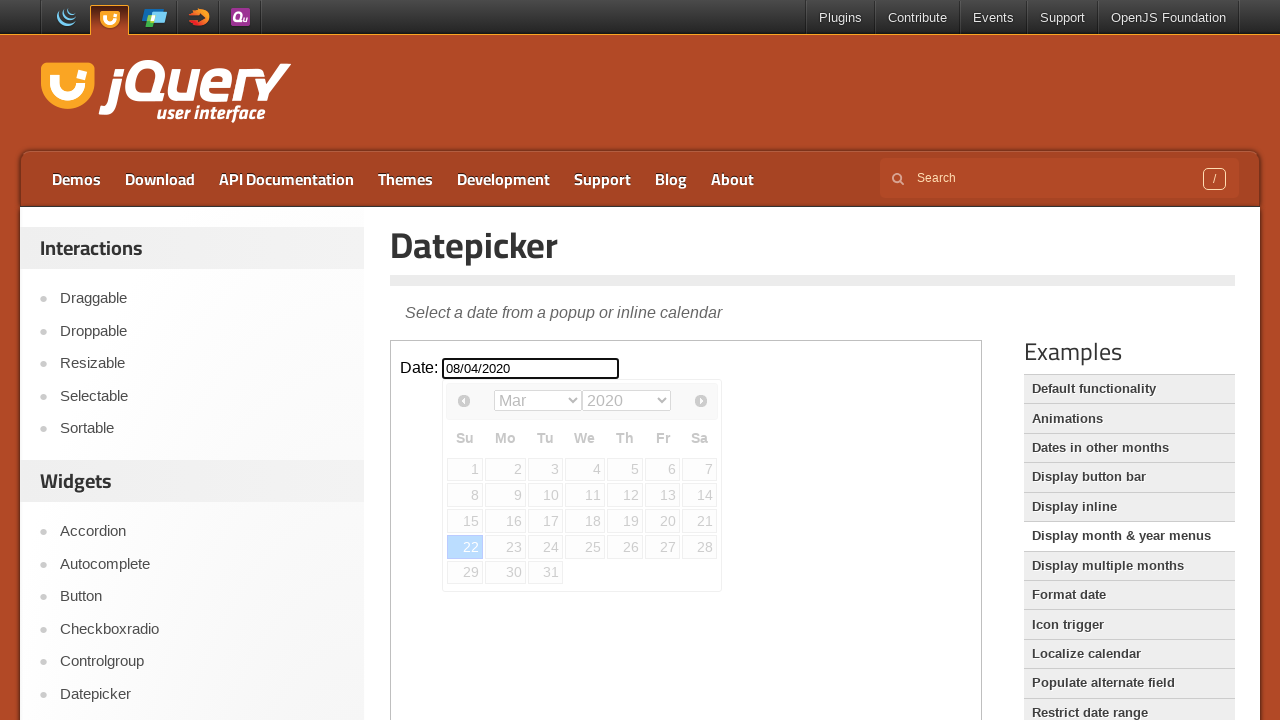

Pressed Enter to confirm date selection on iframe >> nth=0 >> internal:control=enter-frame >> #datepicker
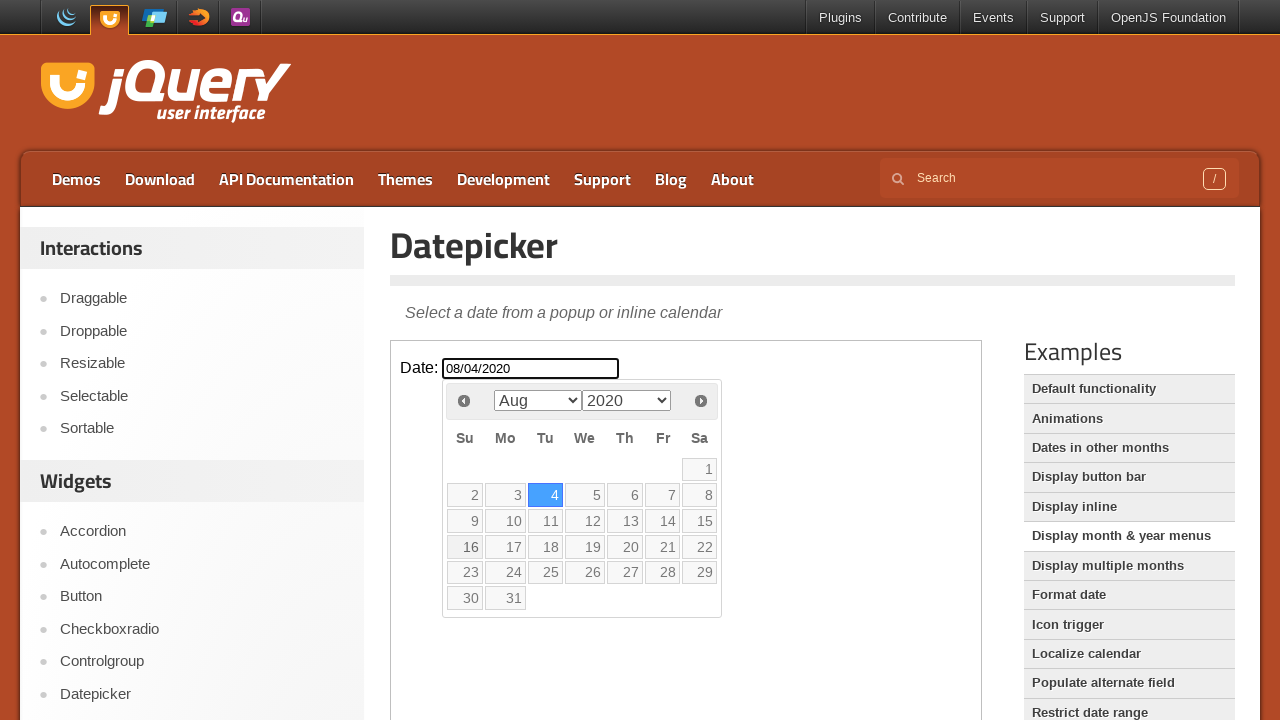

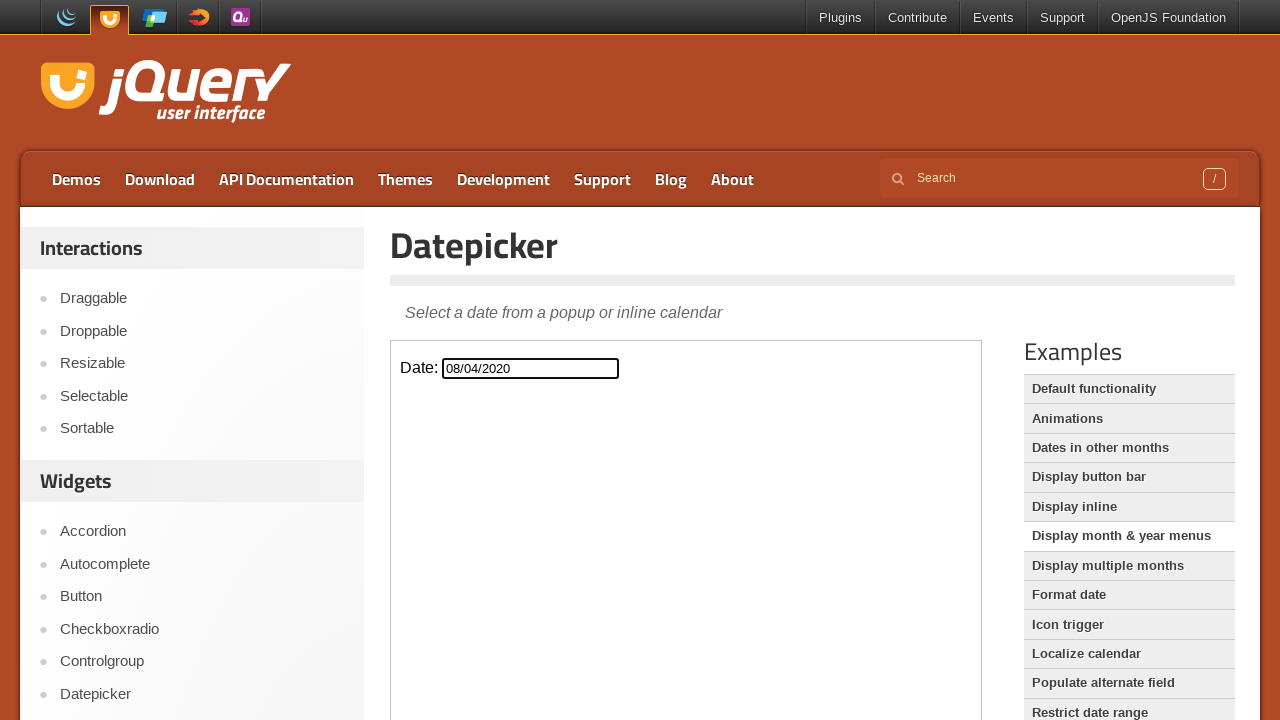